Navigates to the Webhallen homepage. This is an empty test that only loads the page without performing any additional actions.

Starting URL: https://www.webhallen.com/

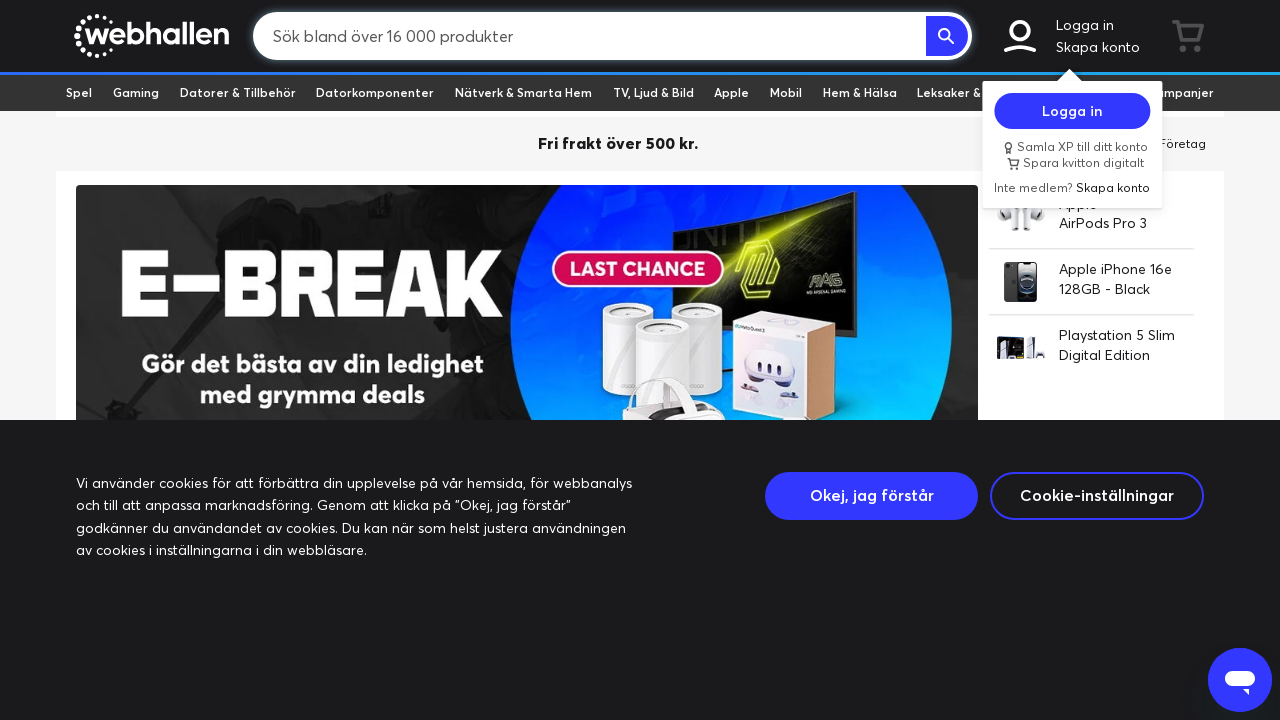

Navigated to Webhallen homepage
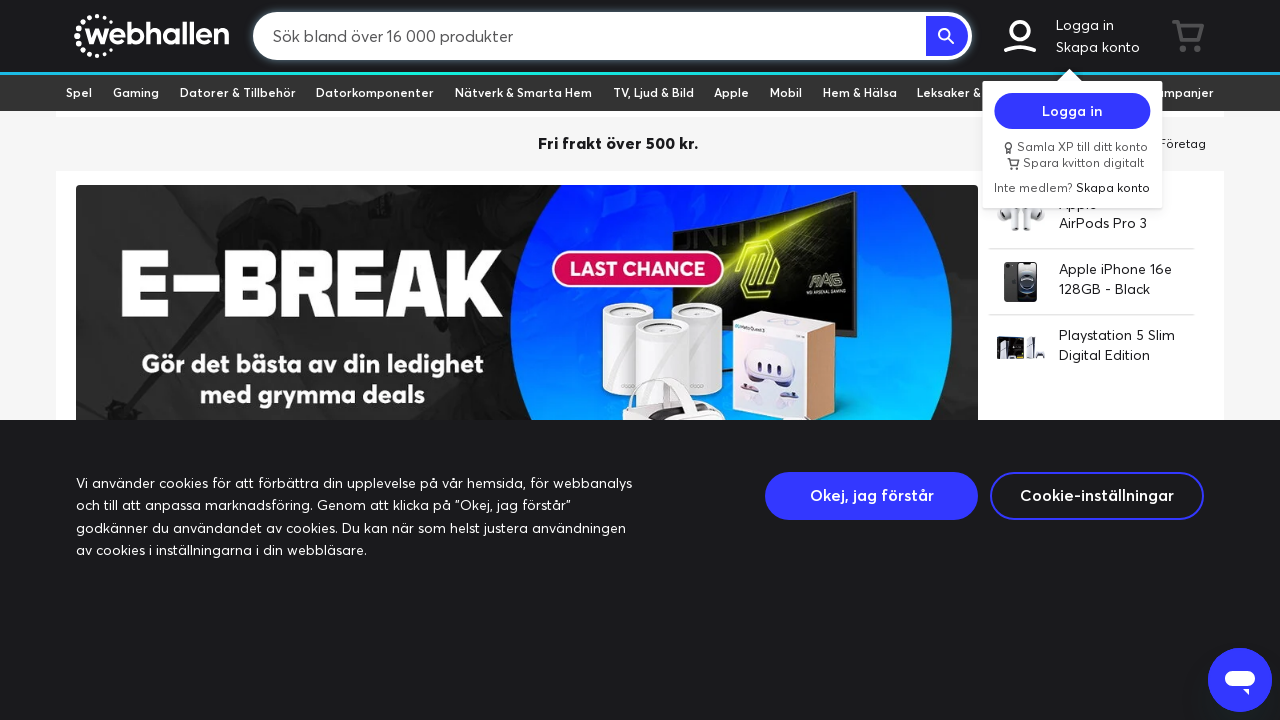

Waited for page DOM content to load
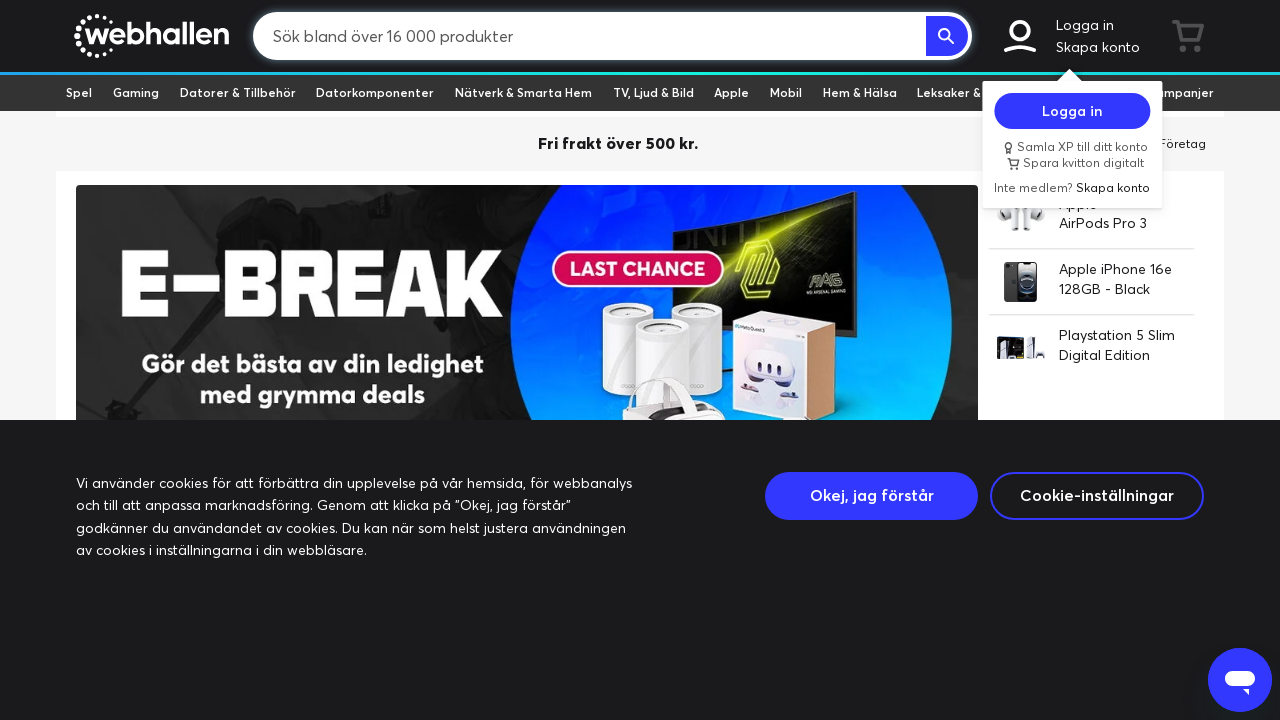

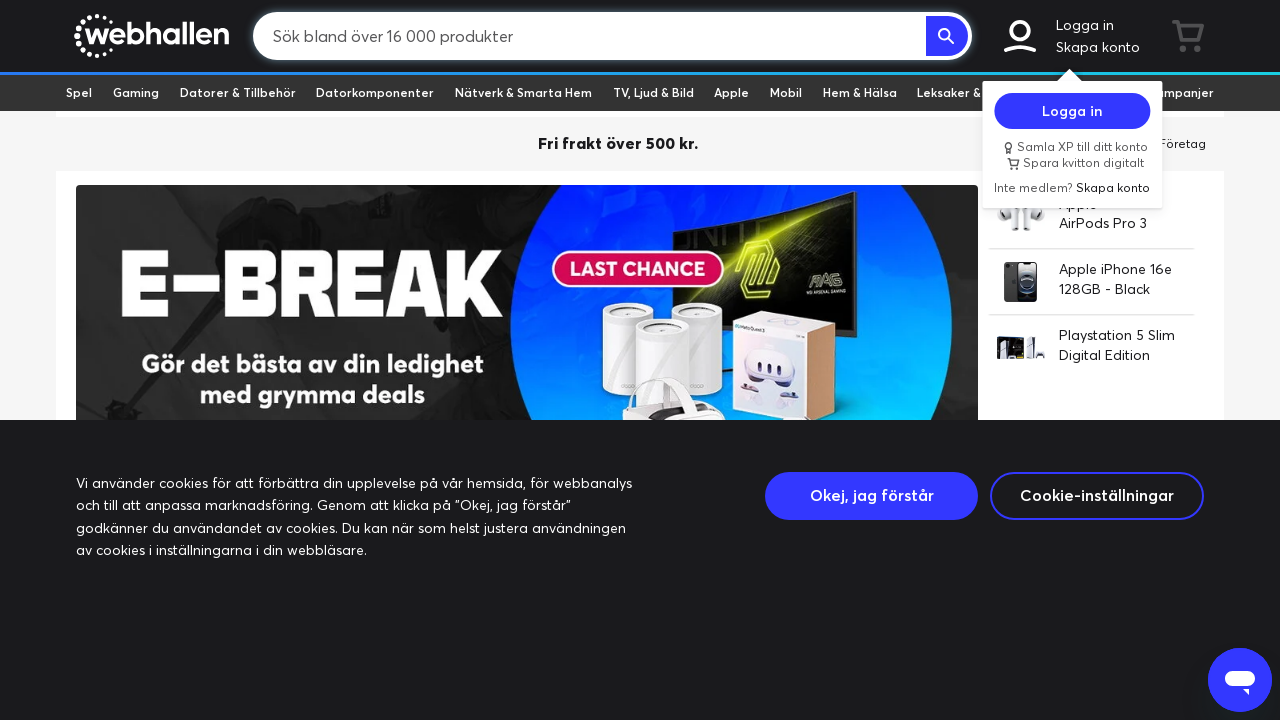